Tests alert handling functionality by clicking a button that triggers an alert and then accepting it

Starting URL: https://formy-project.herokuapp.com/switch-window

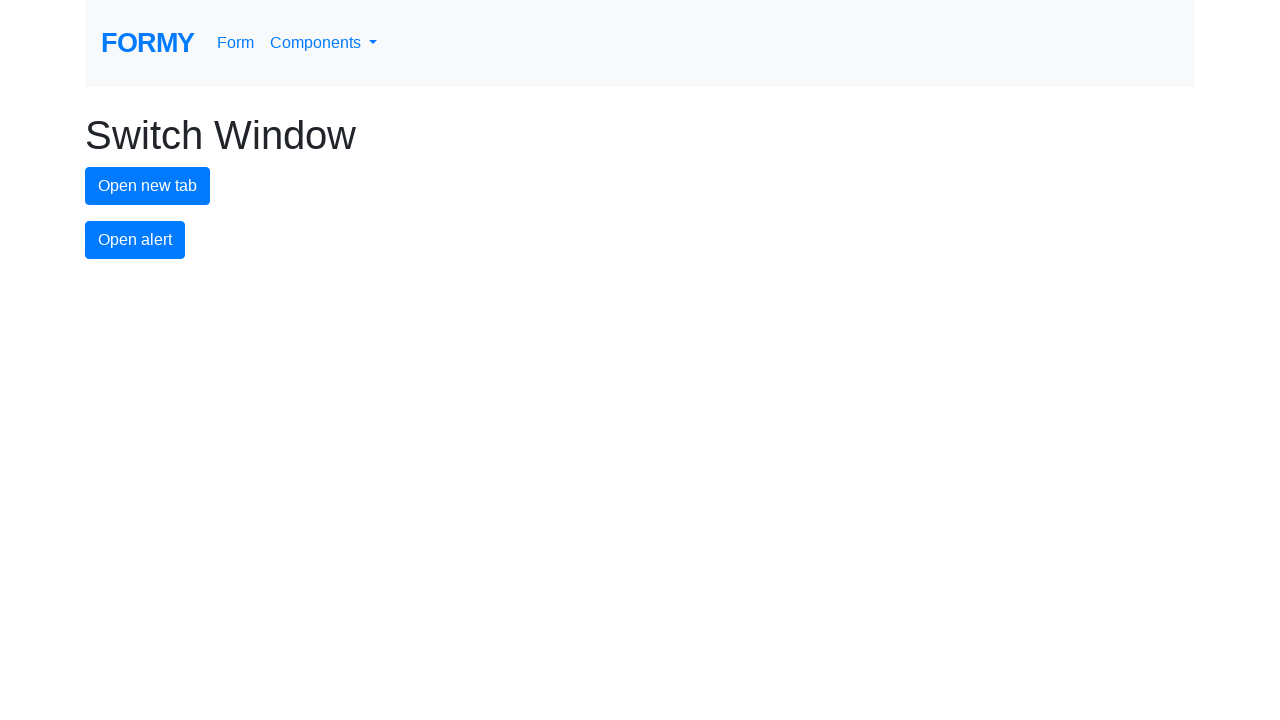

Navigated to alert handling test page
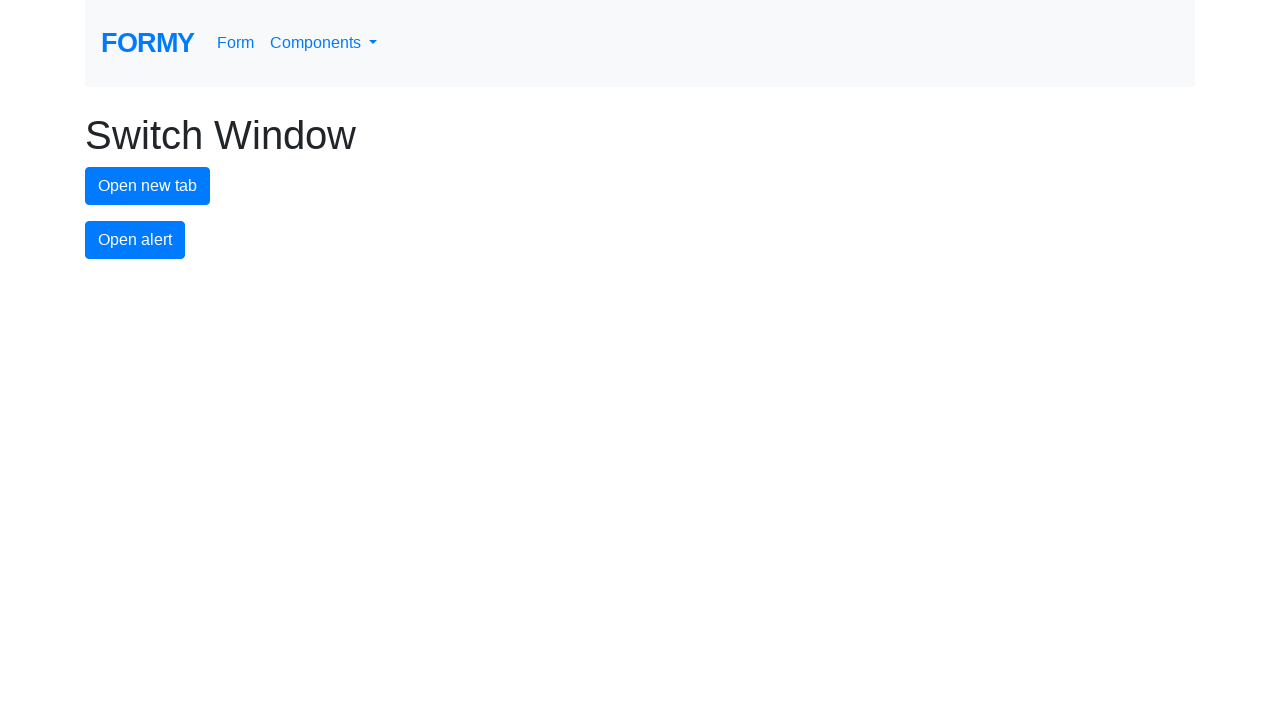

Set up dialog event listener to accept alerts
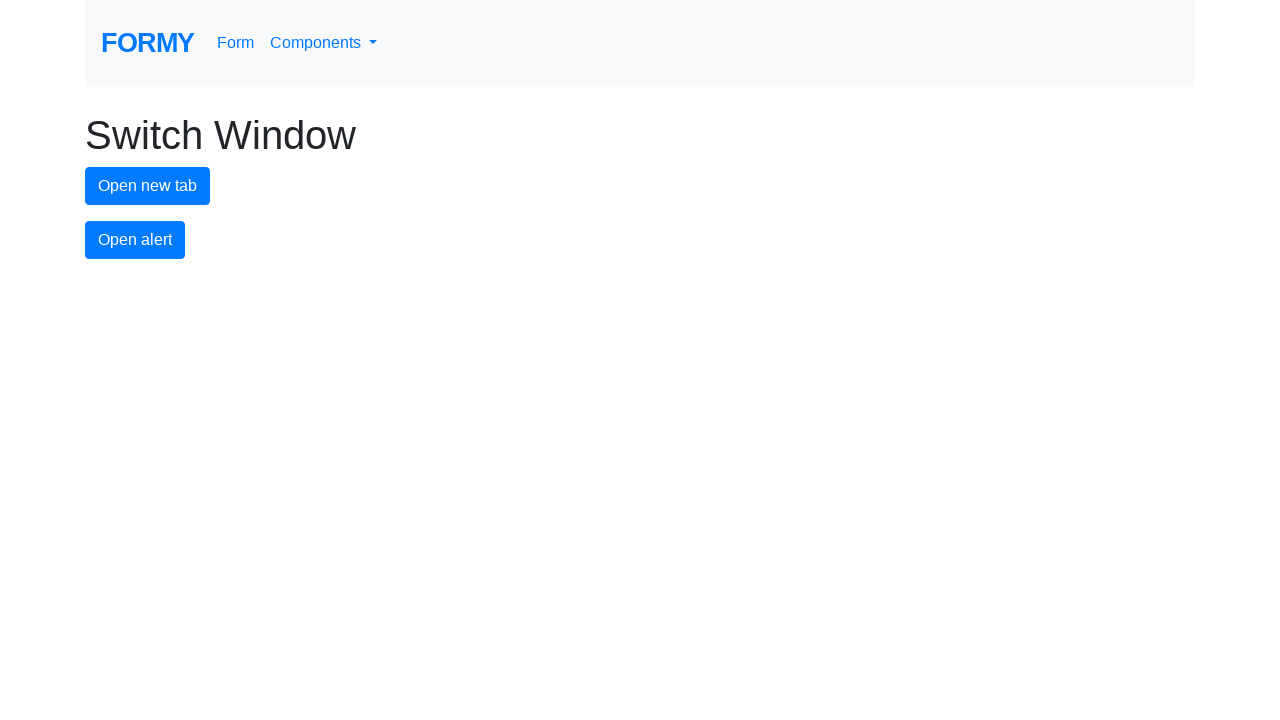

Clicked button to trigger alert at (135, 240) on #alert-button
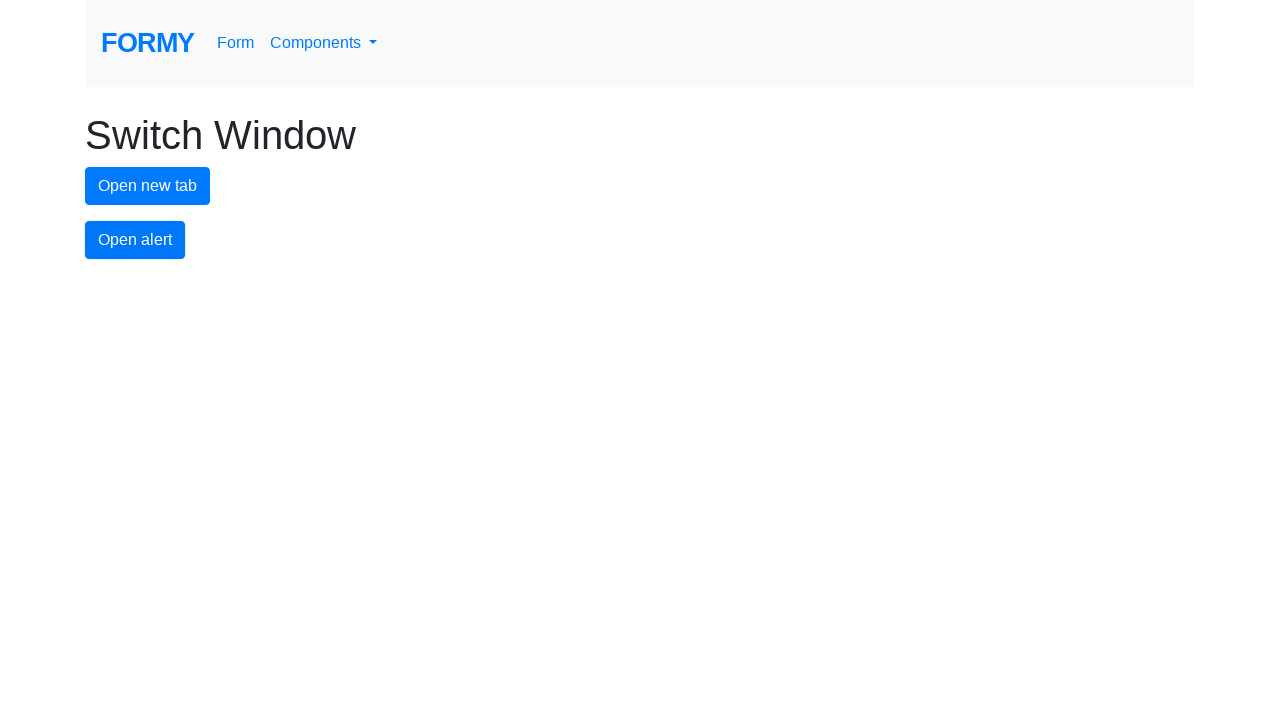

Alert was accepted and dialog closed
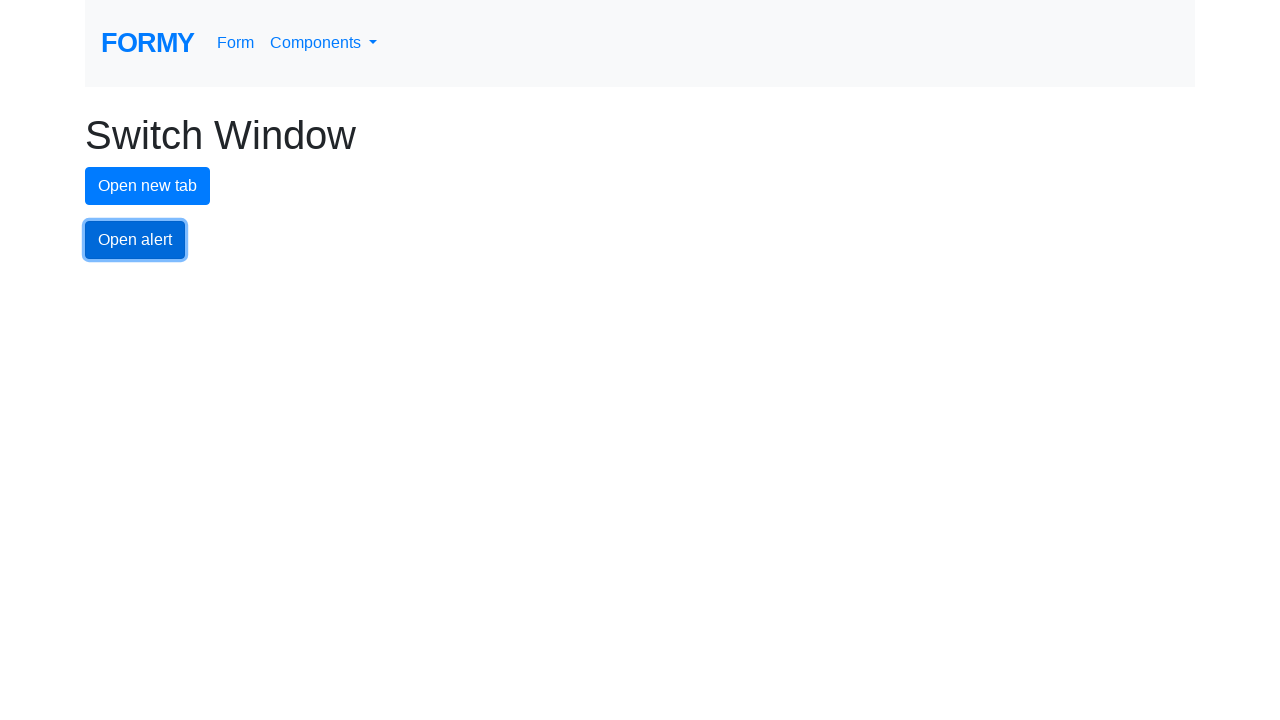

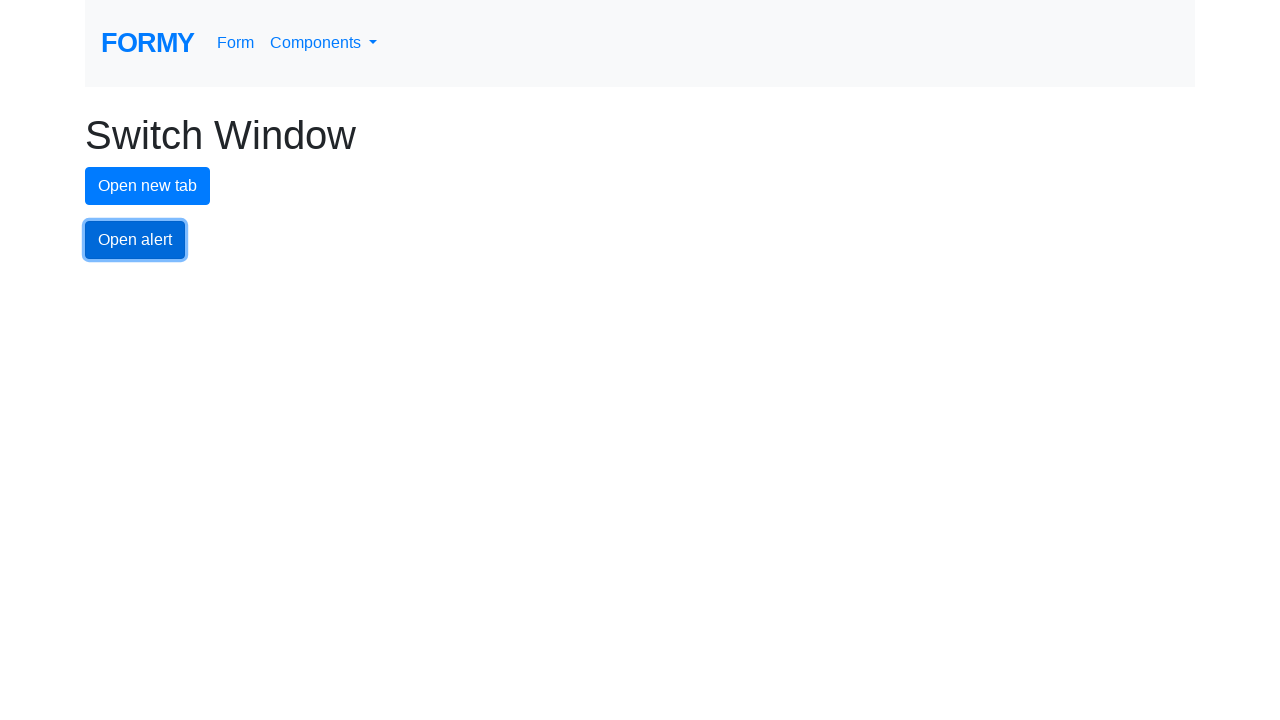